Tests a form submission on DemoQA by filling in user details (name, email, addresses) and submitting the form

Starting URL: https://demoqa.com/text-box

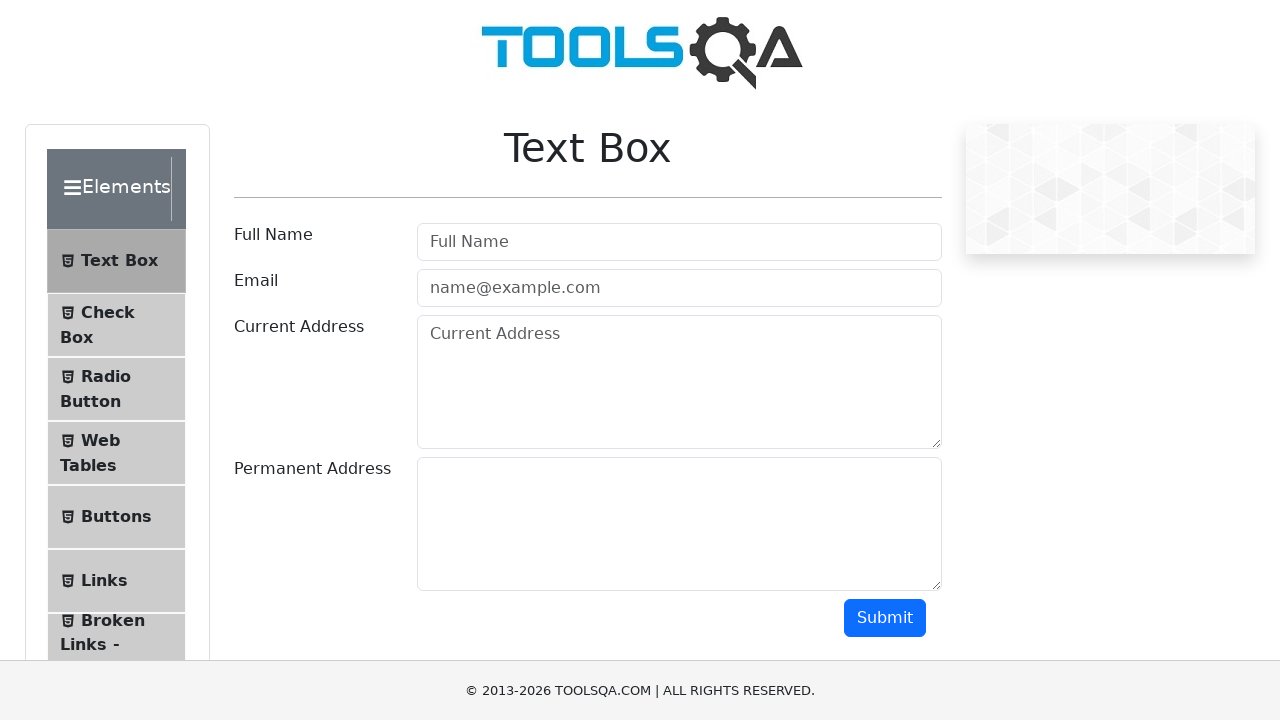

Scrolled down to reveal form elements
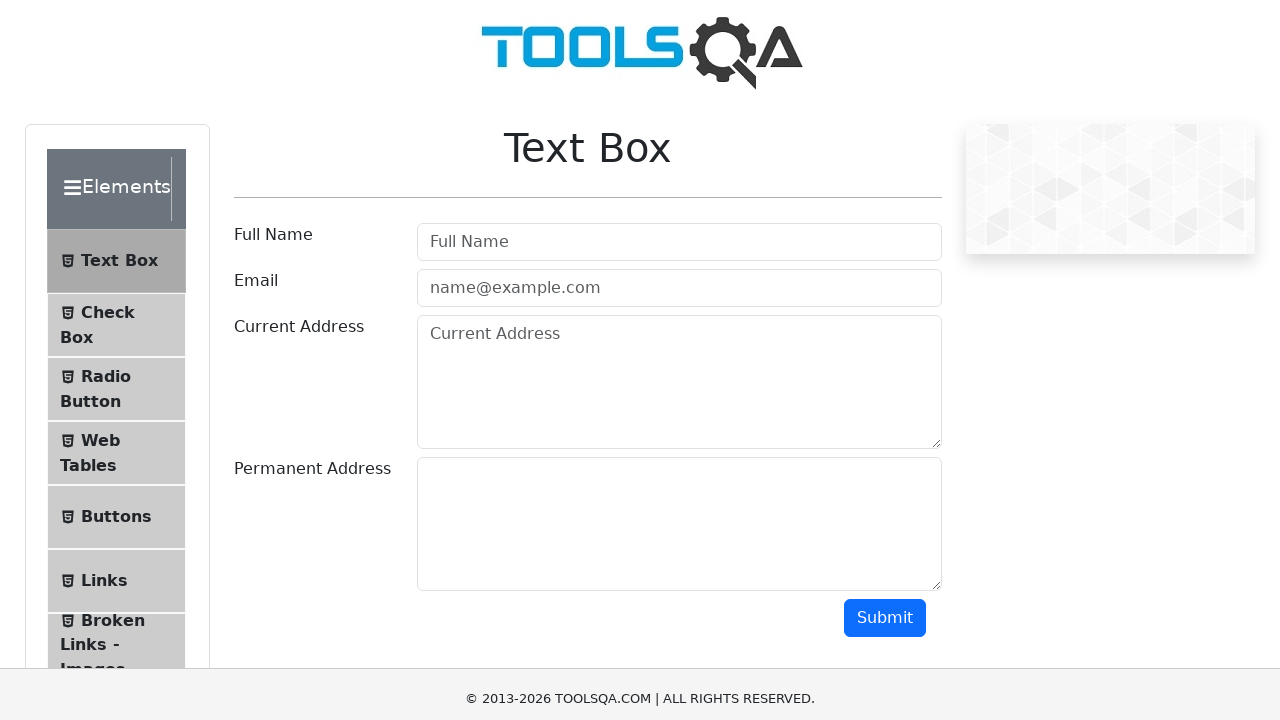

Filled in user name field with 'Pavan' on #userName
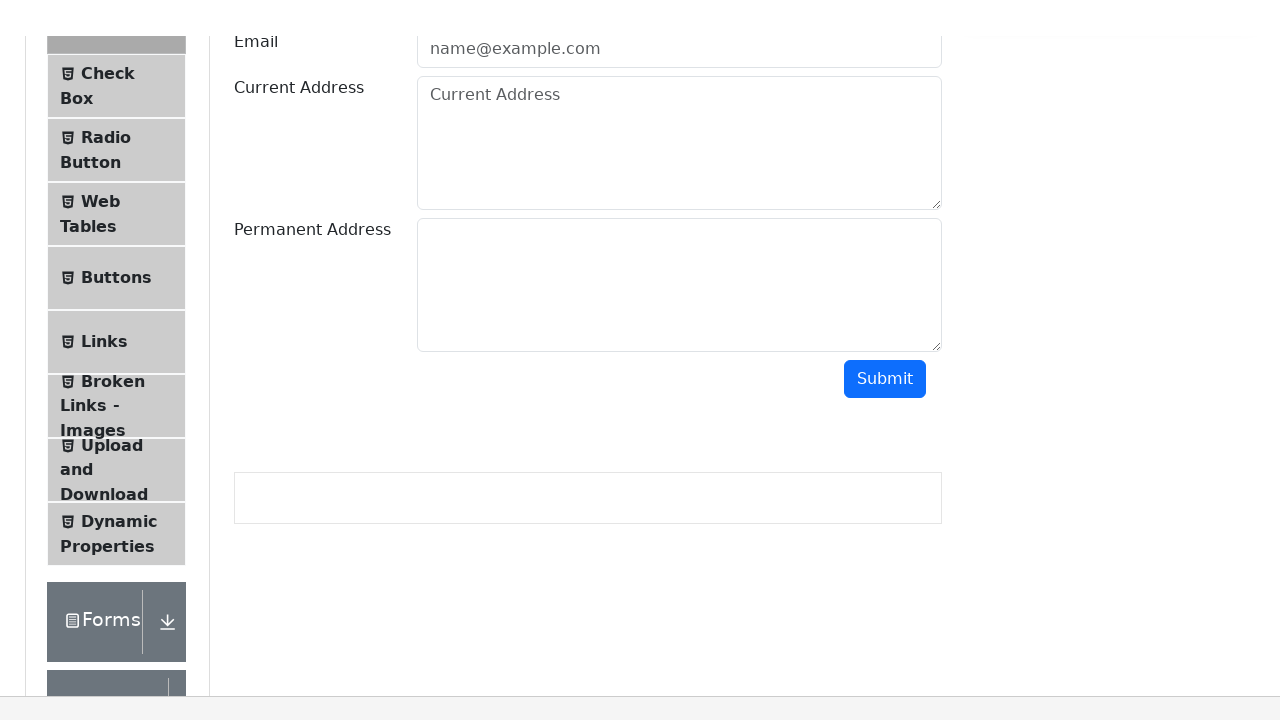

Filled in email field with 'Pavan@dispostable.com' on #userEmail
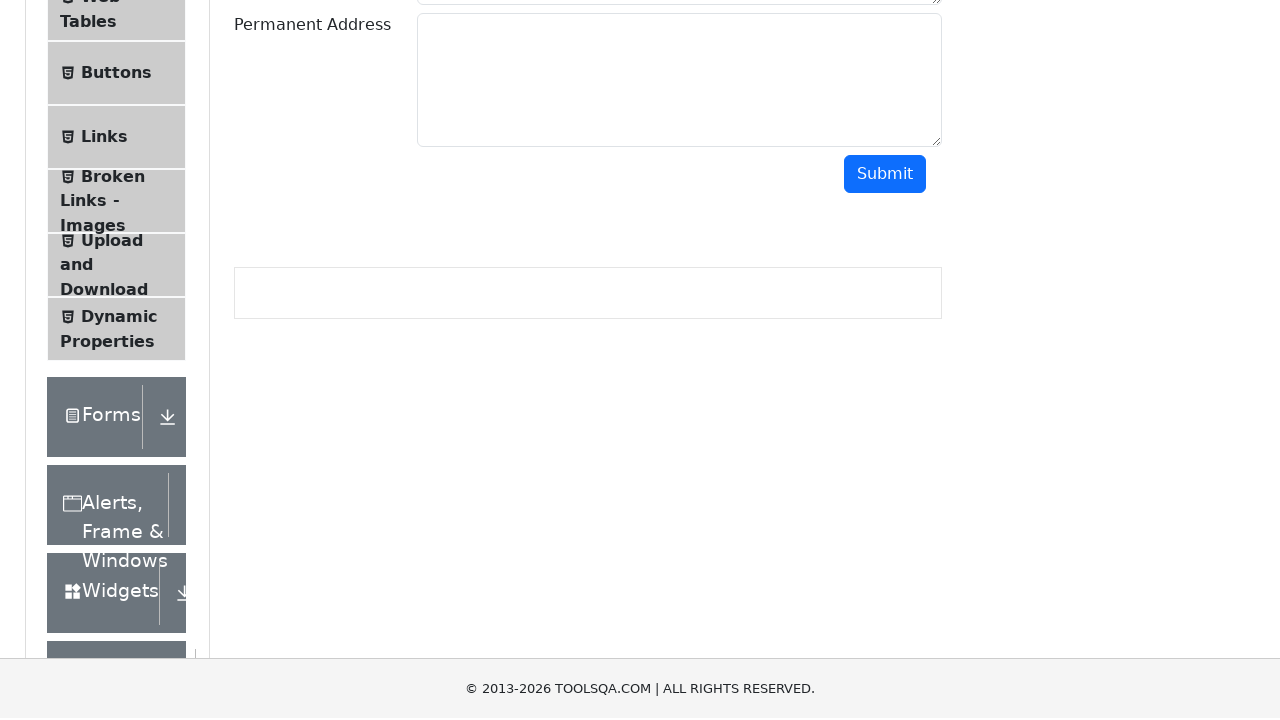

Filled in current address field with '2-4, Bangalore, 560068' on #currentAddress
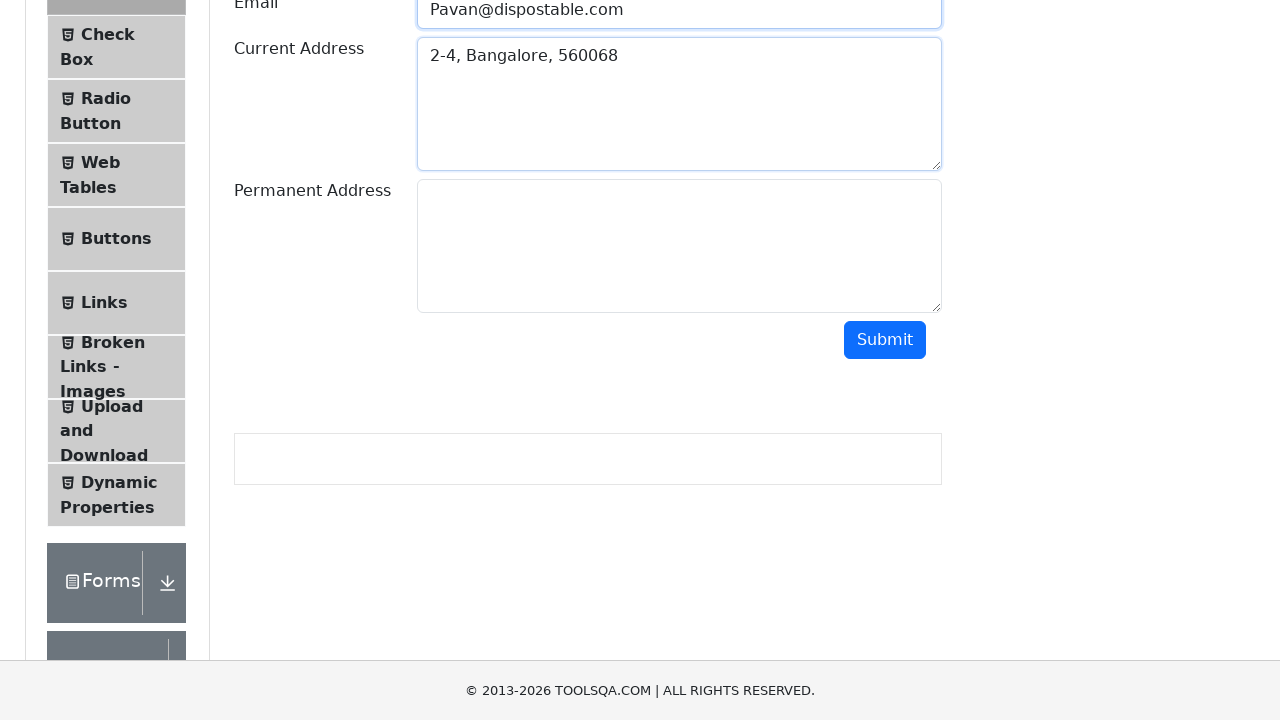

Filled in permanent address field with '2-4, Hyderabad, 568829' on #permanentAddress
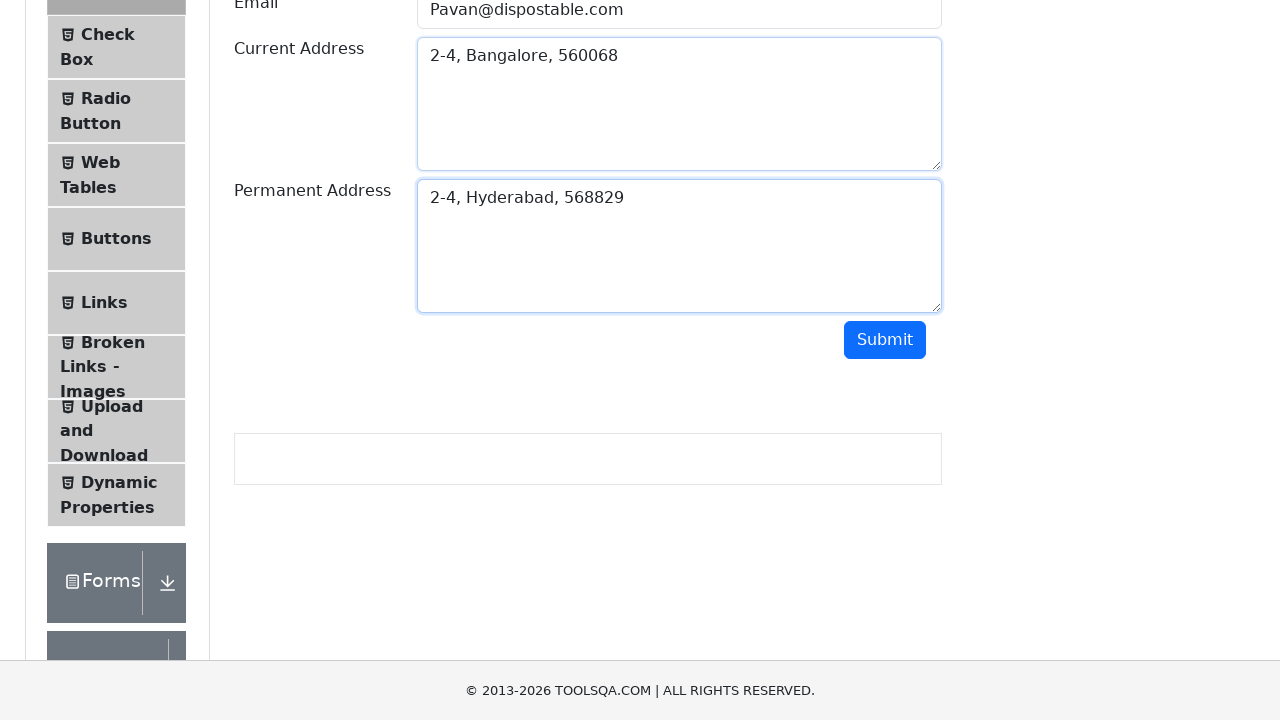

Clicked submit button to submit form at (885, 340) on #submit
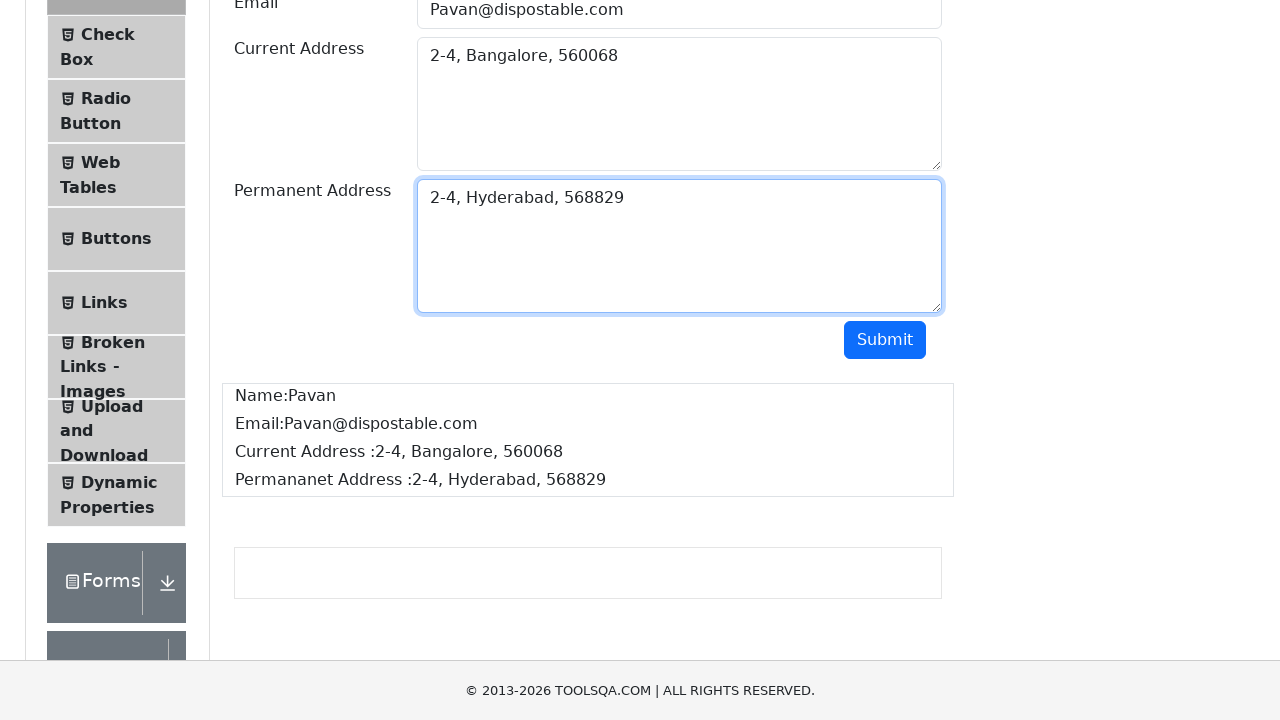

Form submission output appeared on page
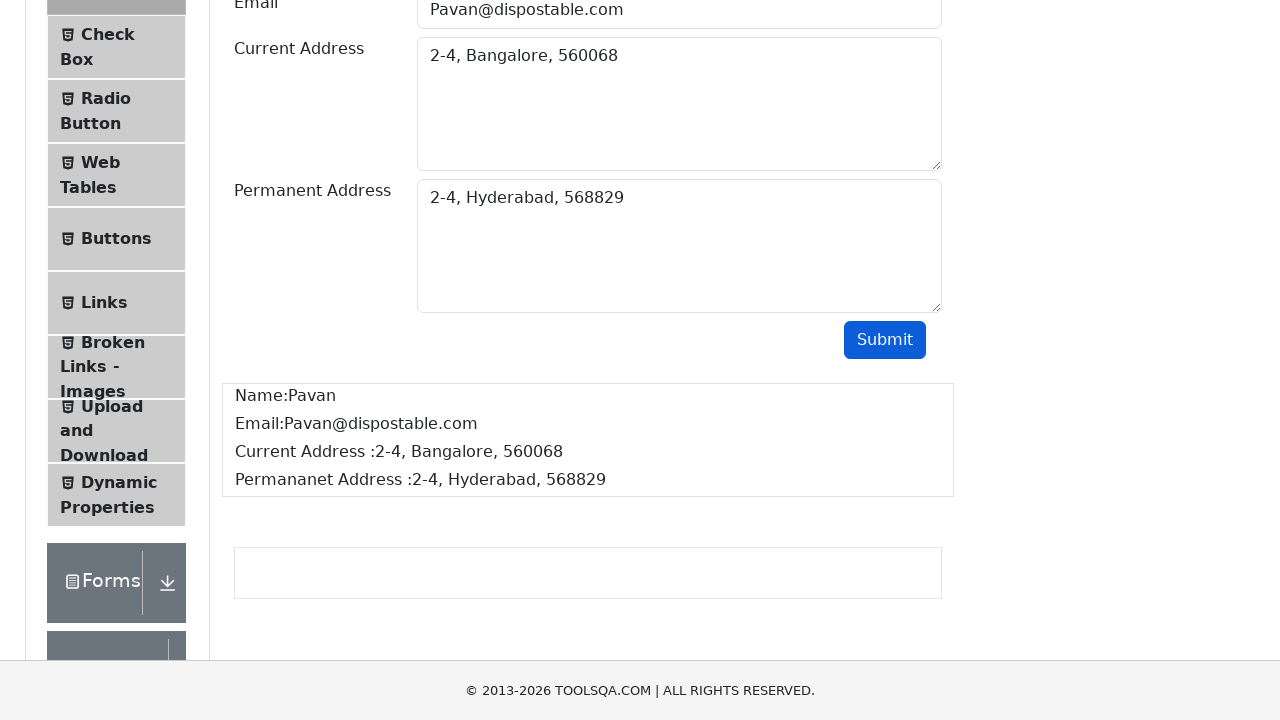

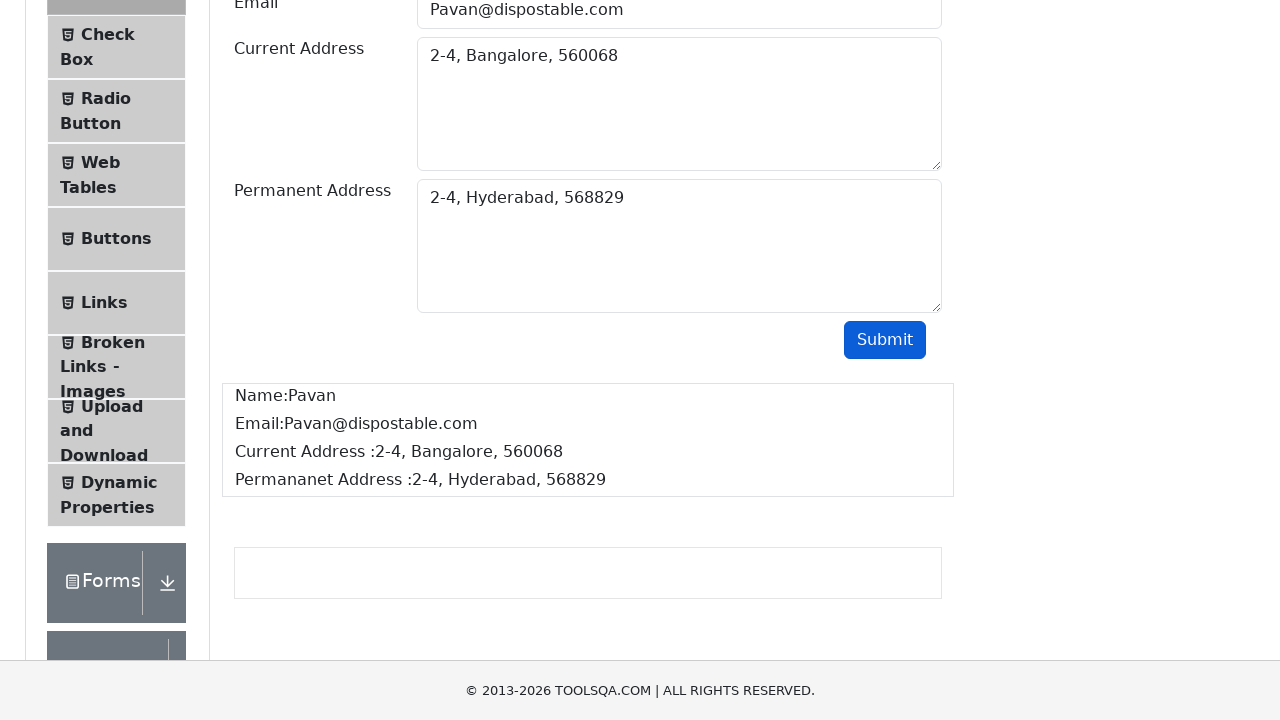